Tests browser navigation by clicking a link, going back, forward, and refreshing the page

Starting URL: http://the-internet.herokuapp.com/

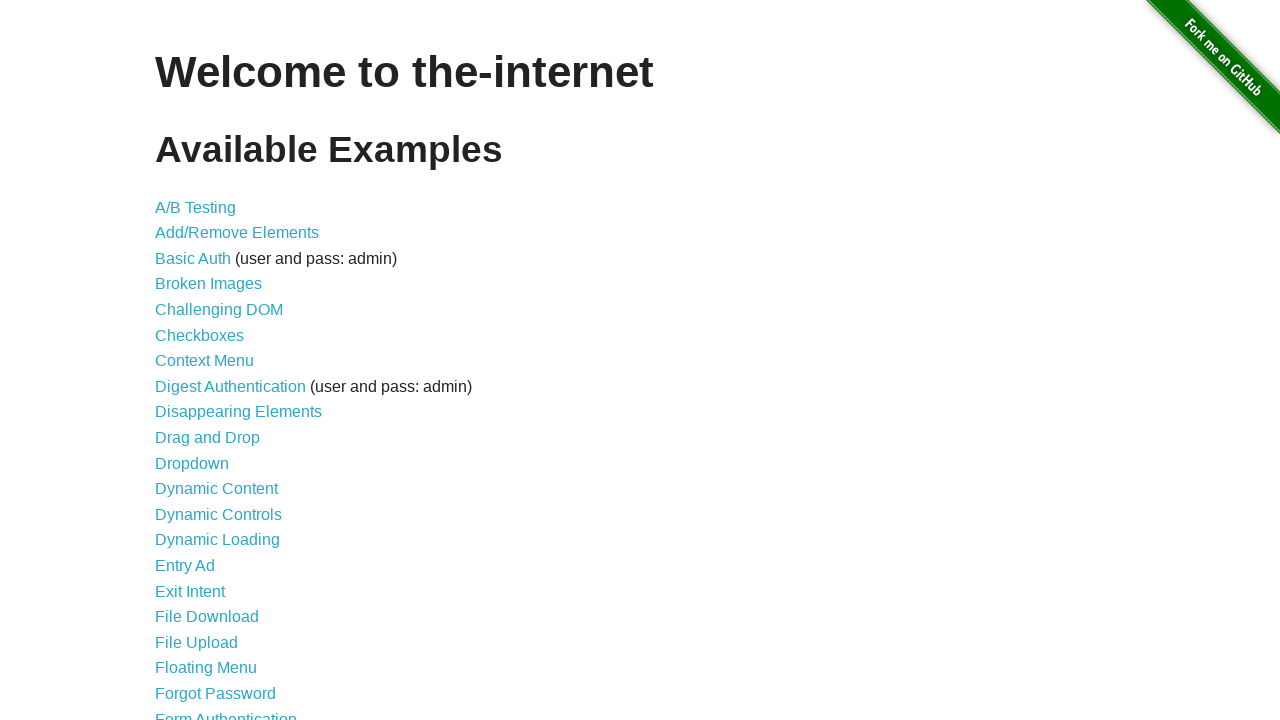

Clicked on A/B Testing link at (196, 207) on text=A/B Testing
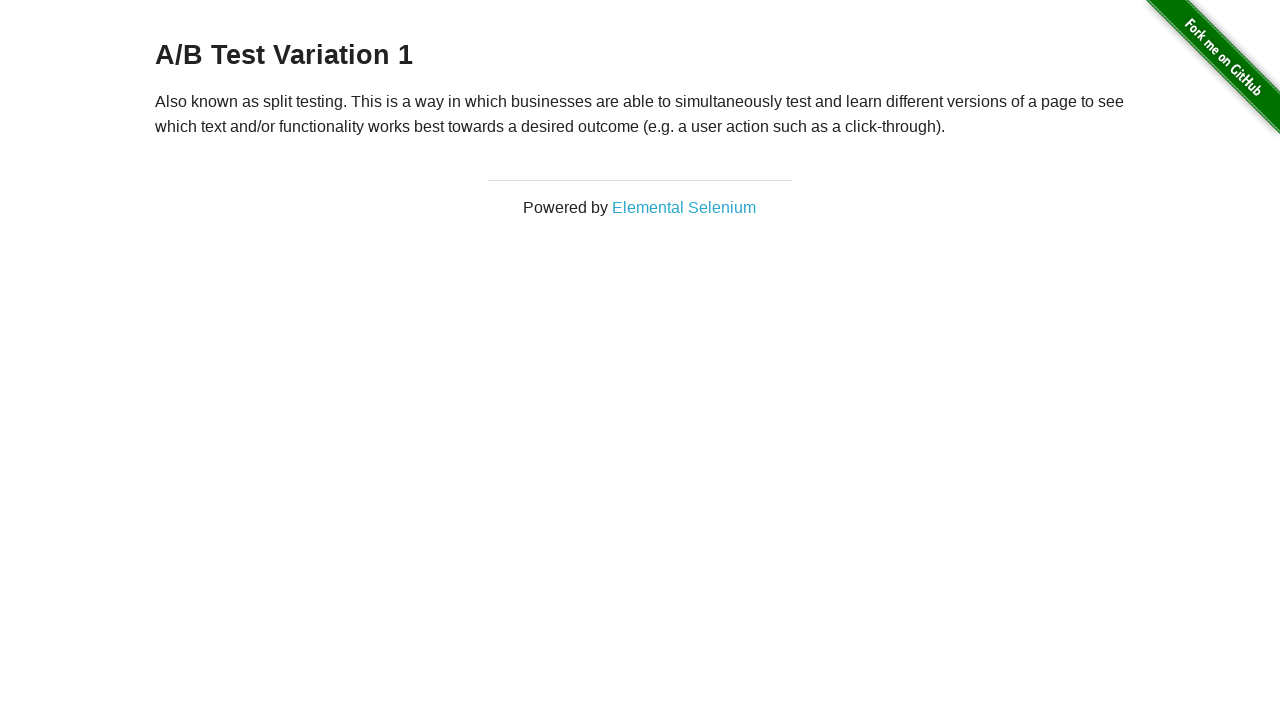

Verified navigation to A/B Testing page (URL: http://the-internet.herokuapp.com/abtest)
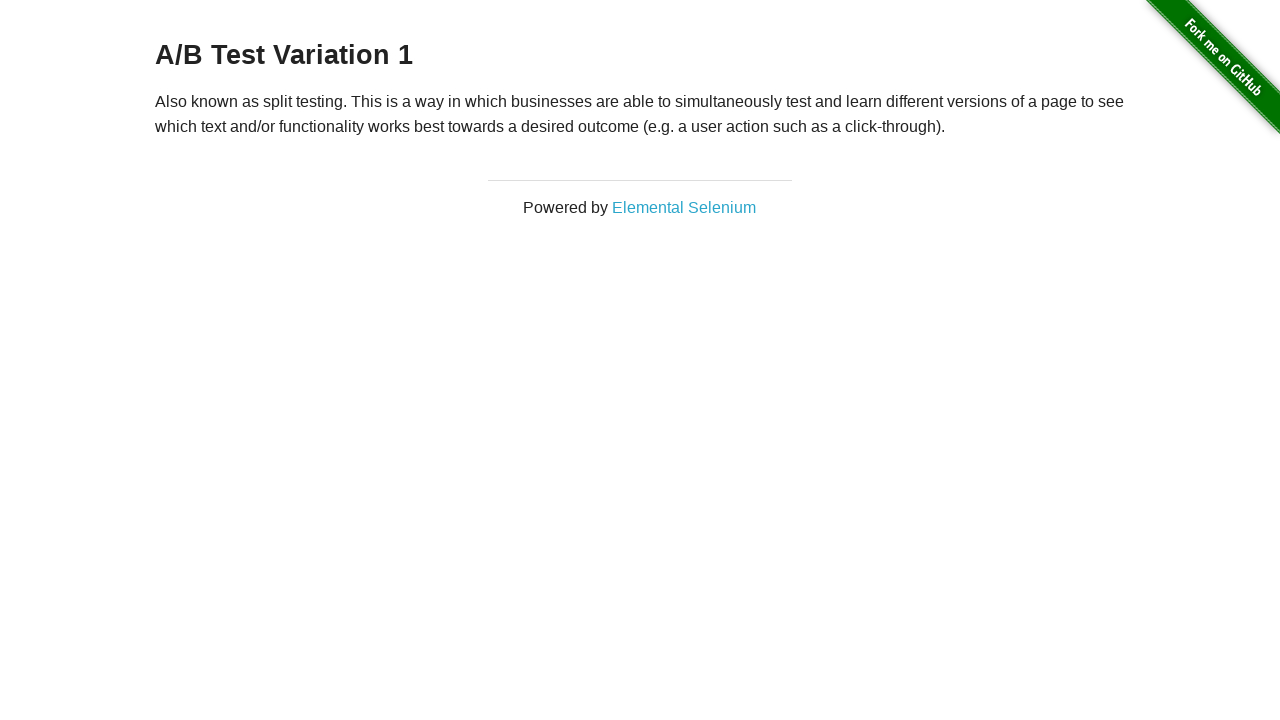

Navigated back to previous page
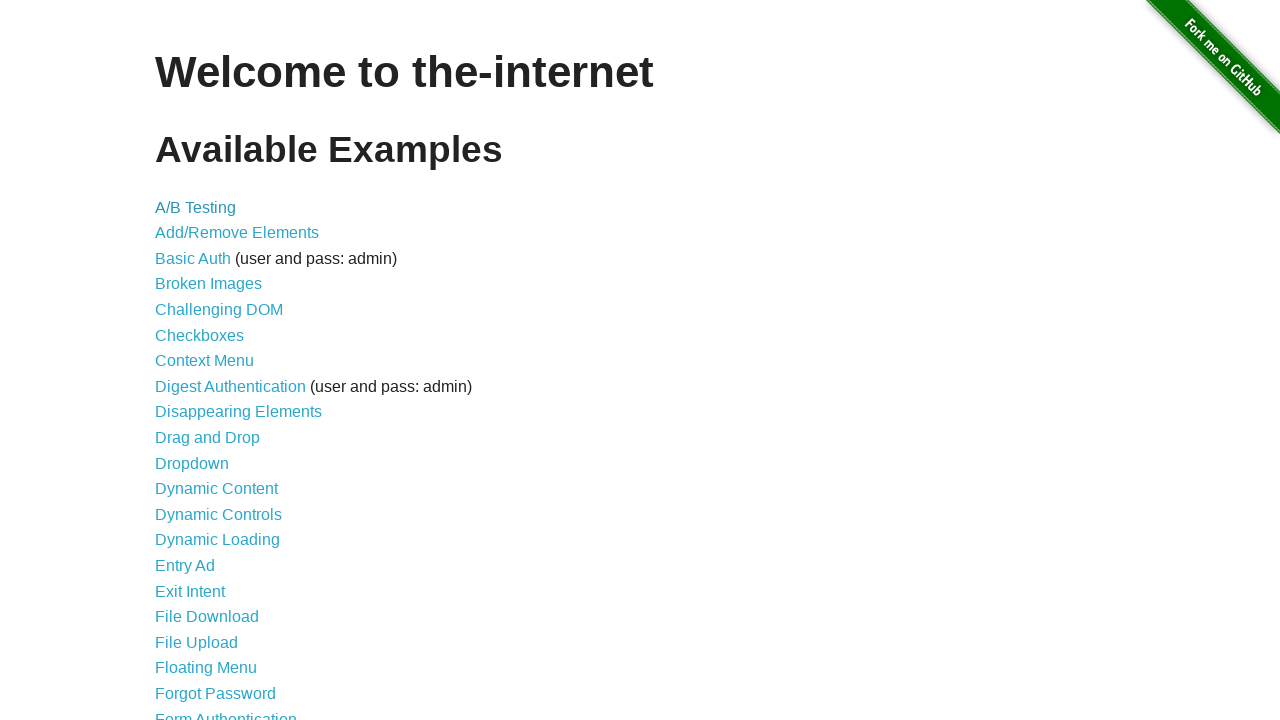

Verified back navigation returned to home page (URL: http://the-internet.herokuapp.com/)
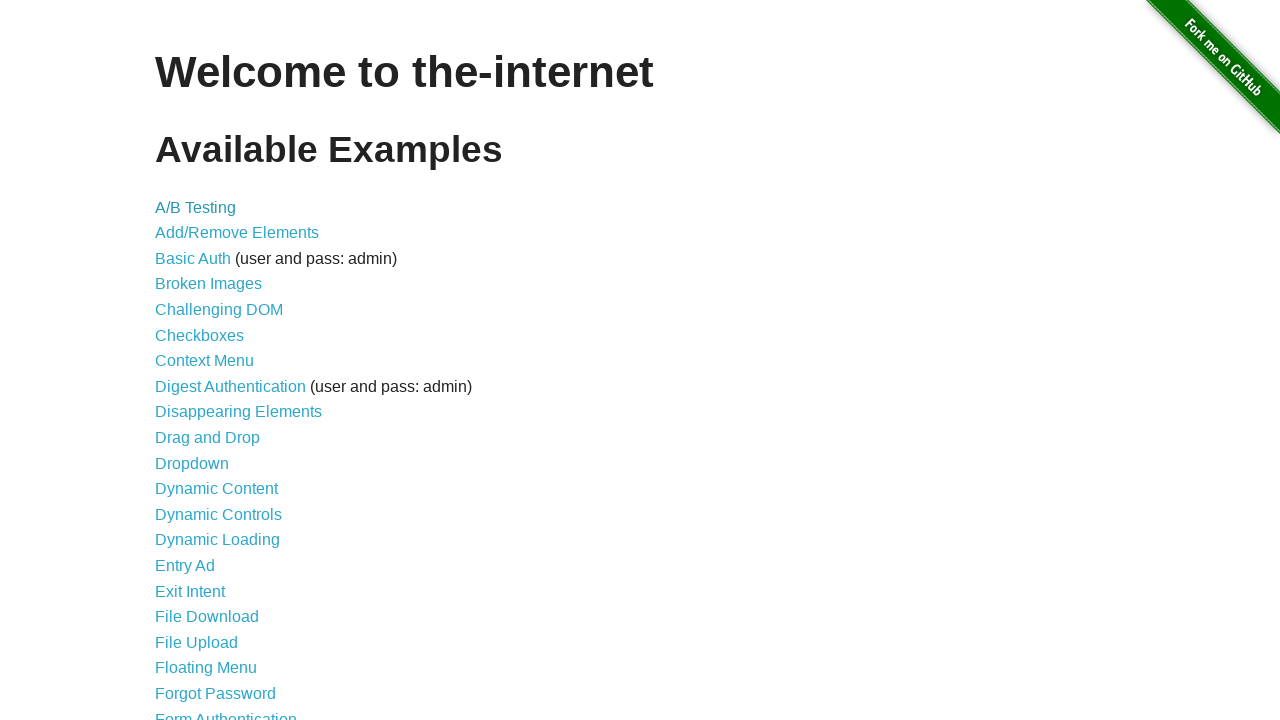

Navigated forward to A/B Testing page
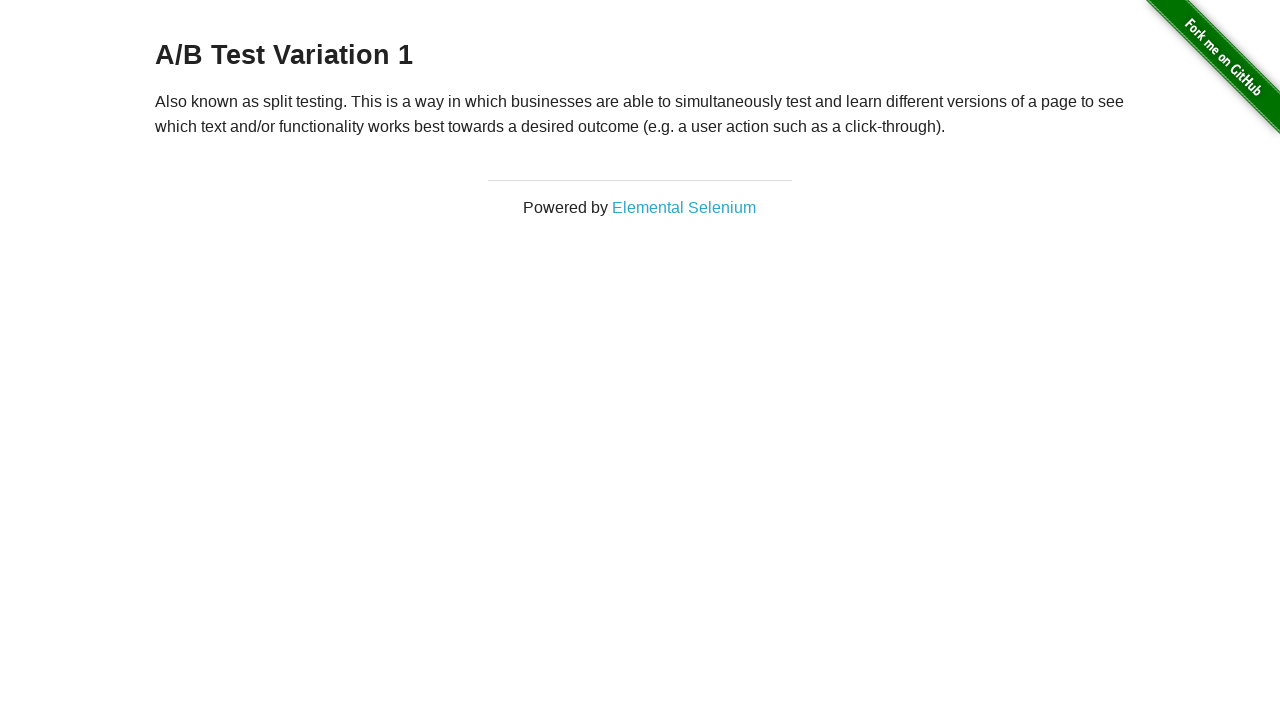

Verified forward navigation returned to A/B Testing page (URL: http://the-internet.herokuapp.com/abtest)
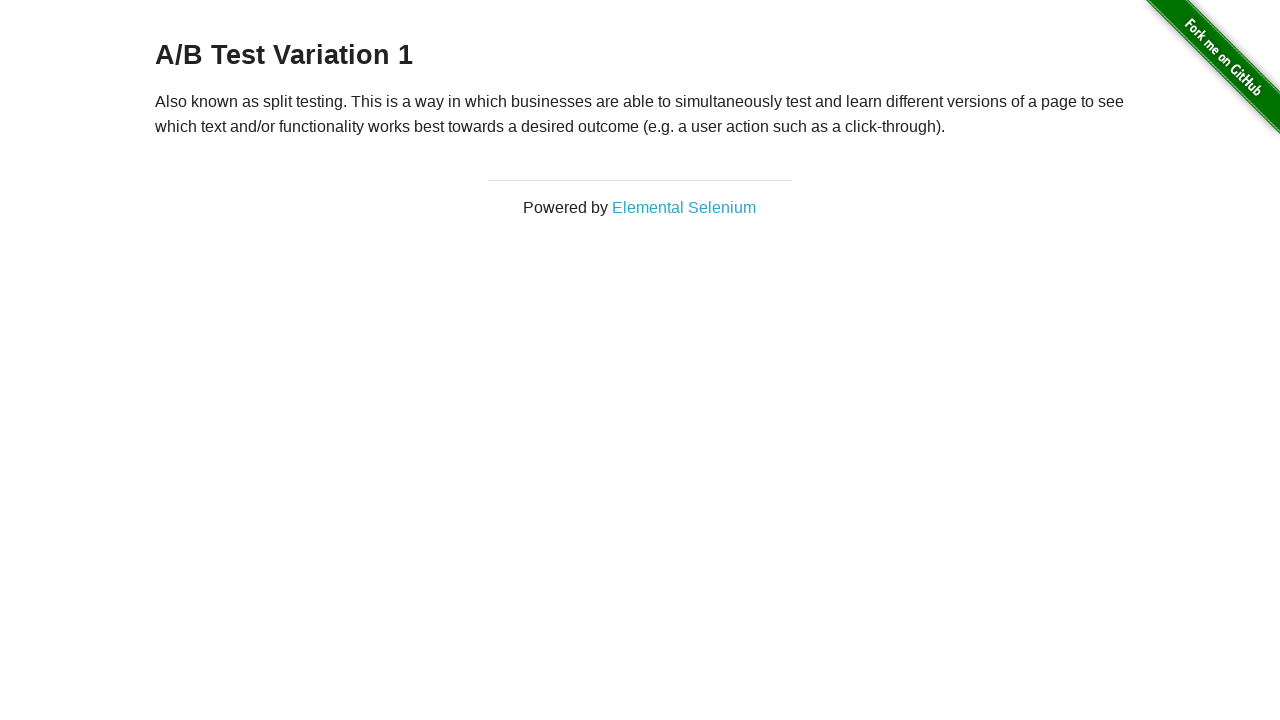

Refreshed the A/B Testing page
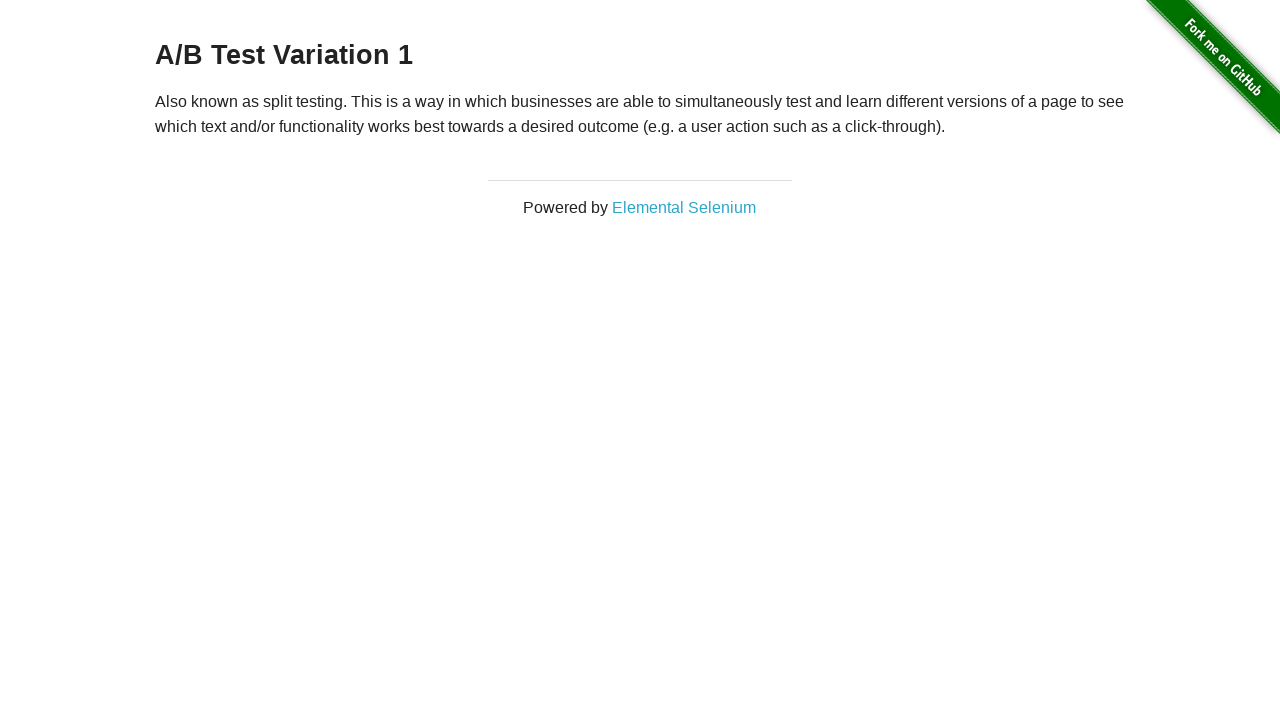

Verified URL remains the same after refresh (URL: http://the-internet.herokuapp.com/abtest)
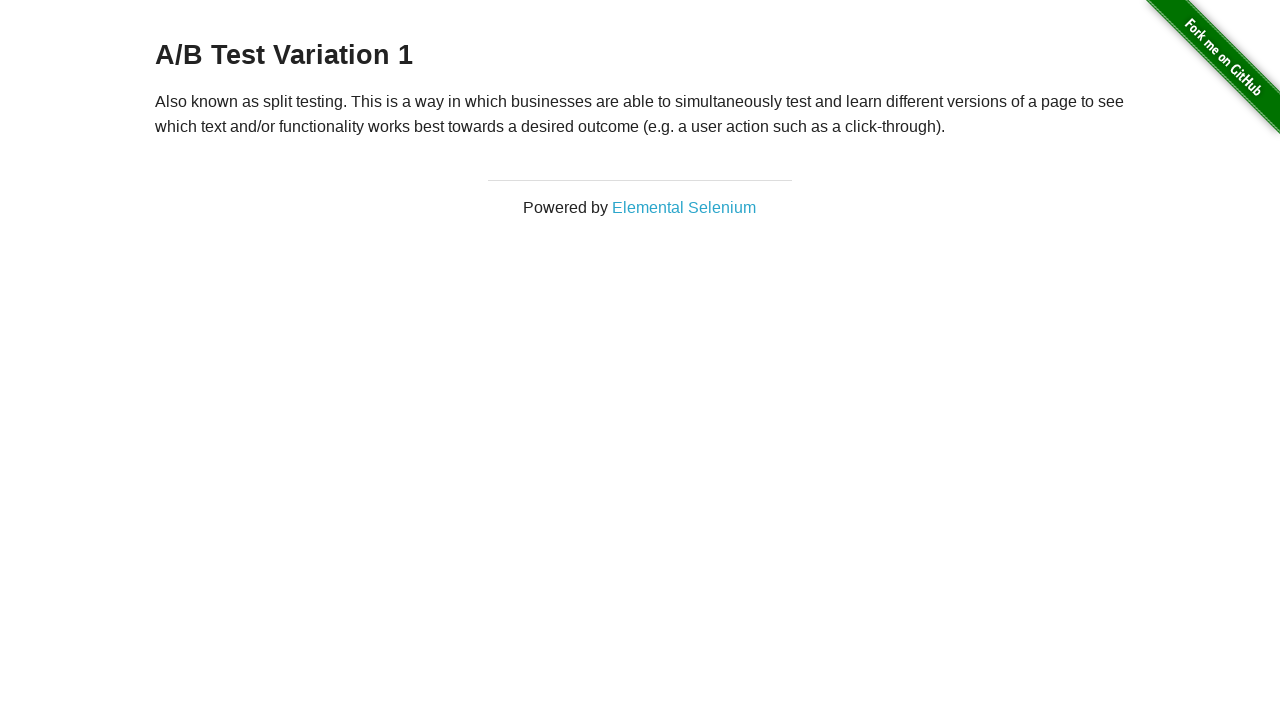

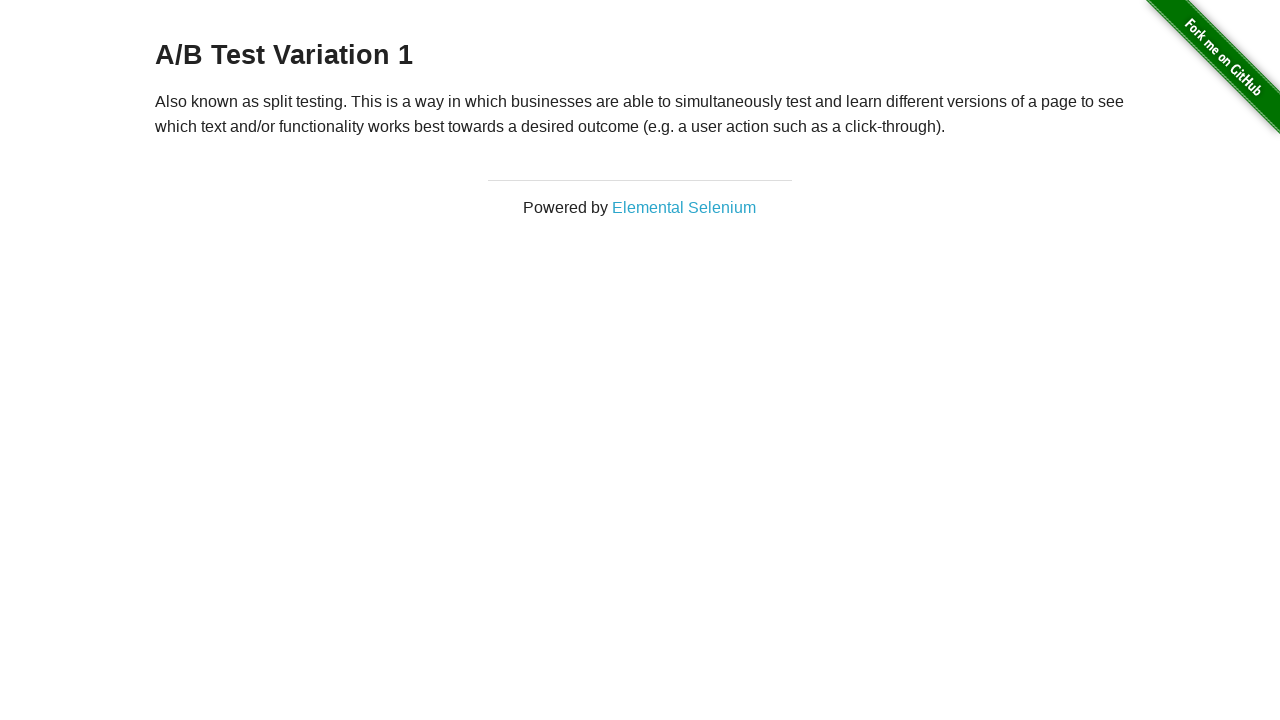